Tests that trailing tabs are trimmed when saving a todo edit

Starting URL: https://todomvc.com/examples/typescript-angular/#/

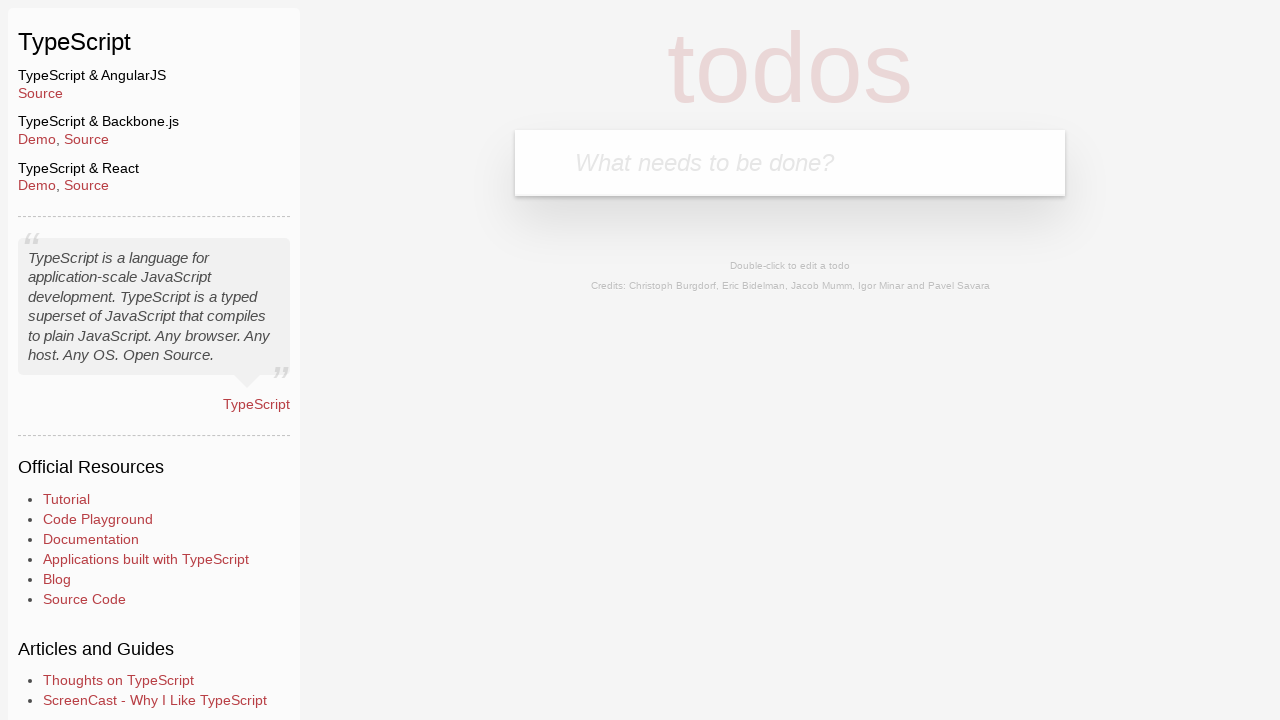

Filled new todo input with 'Lorem' on .new-todo
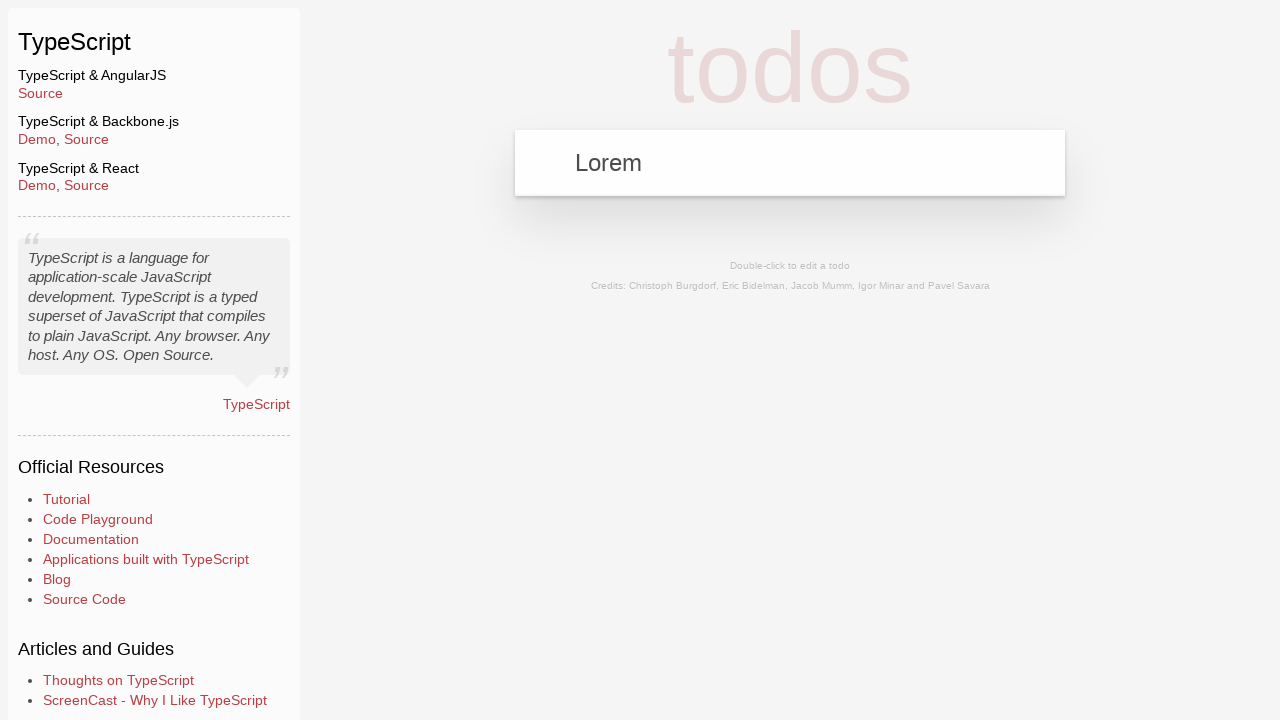

Pressed Enter to create new todo on .new-todo
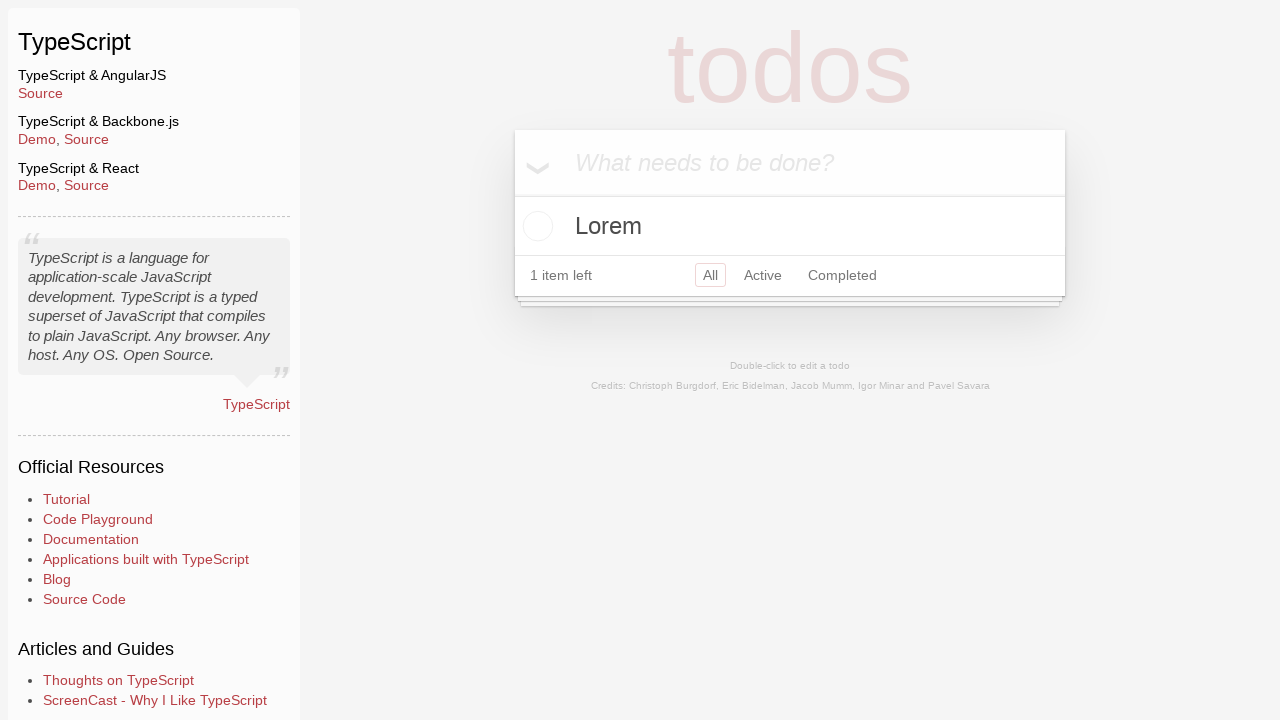

Double-clicked todo to enter edit mode at (790, 226) on text=Lorem
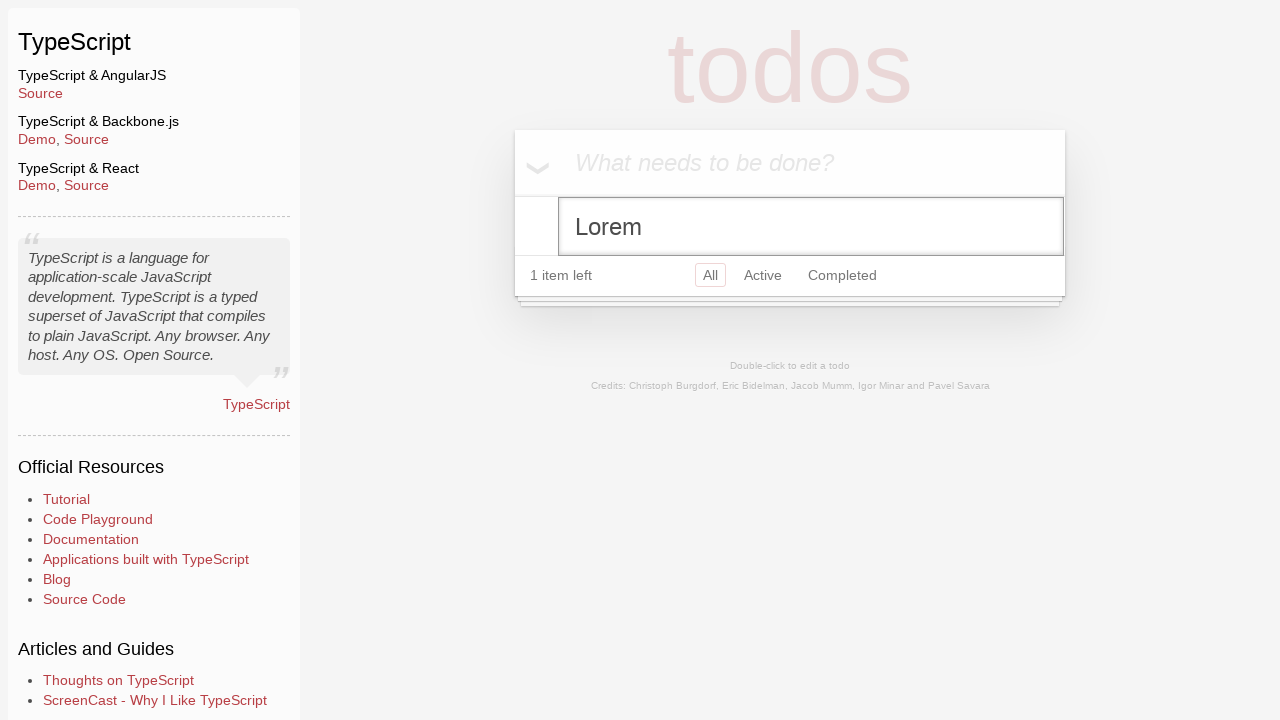

Filled edit field with 'Ipsum' followed by trailing tabs on .edit
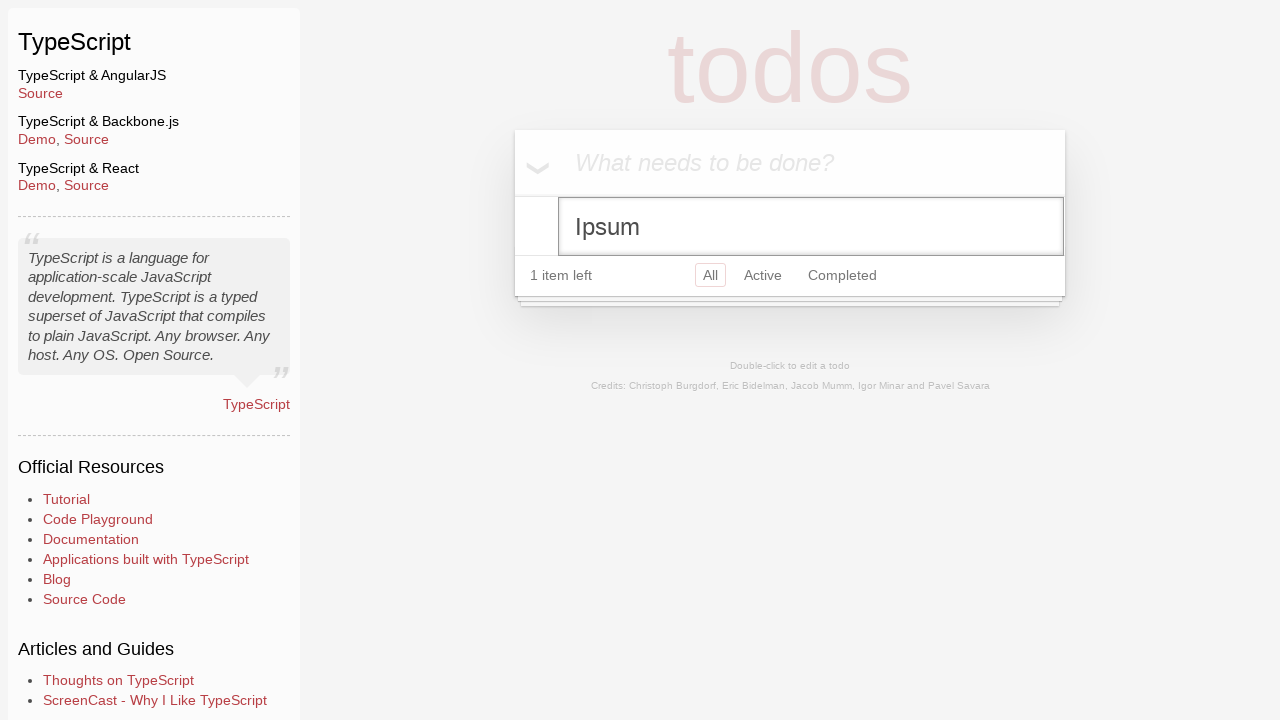

Clicked header to blur edit field and trigger save at (154, 112) on header
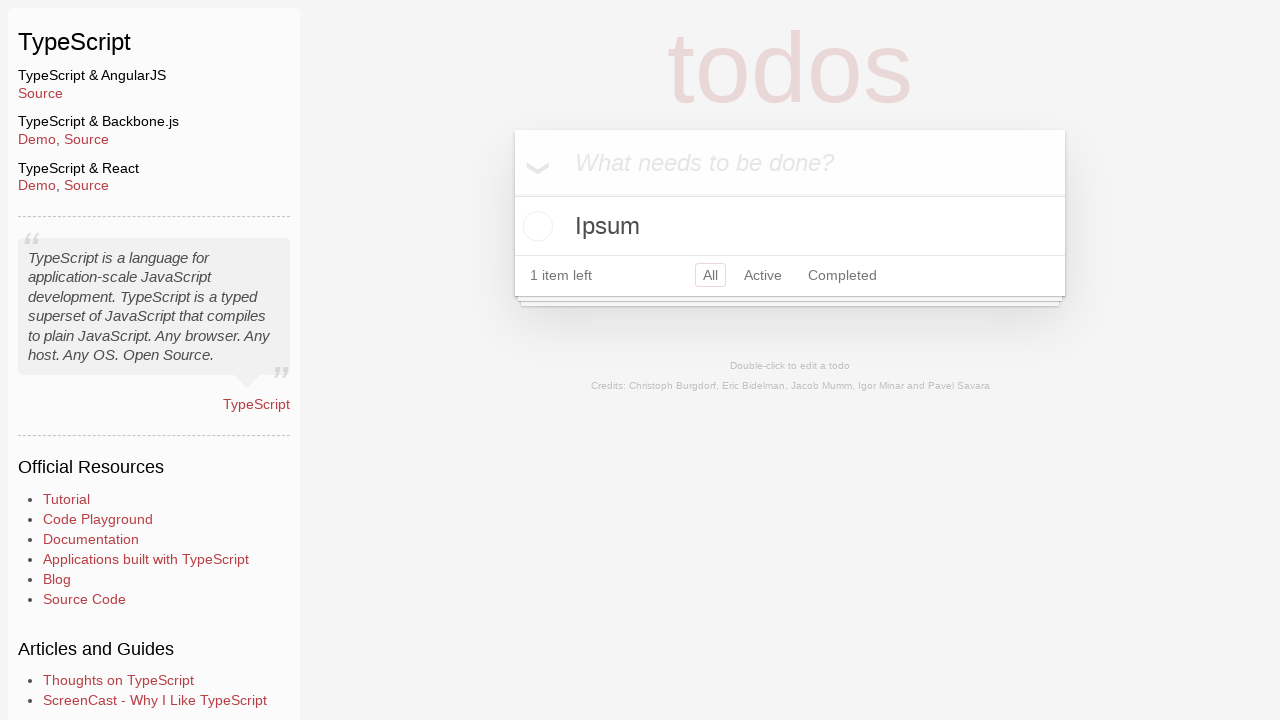

Verified that trailing tabs were trimmed and 'Ipsum' is displayed
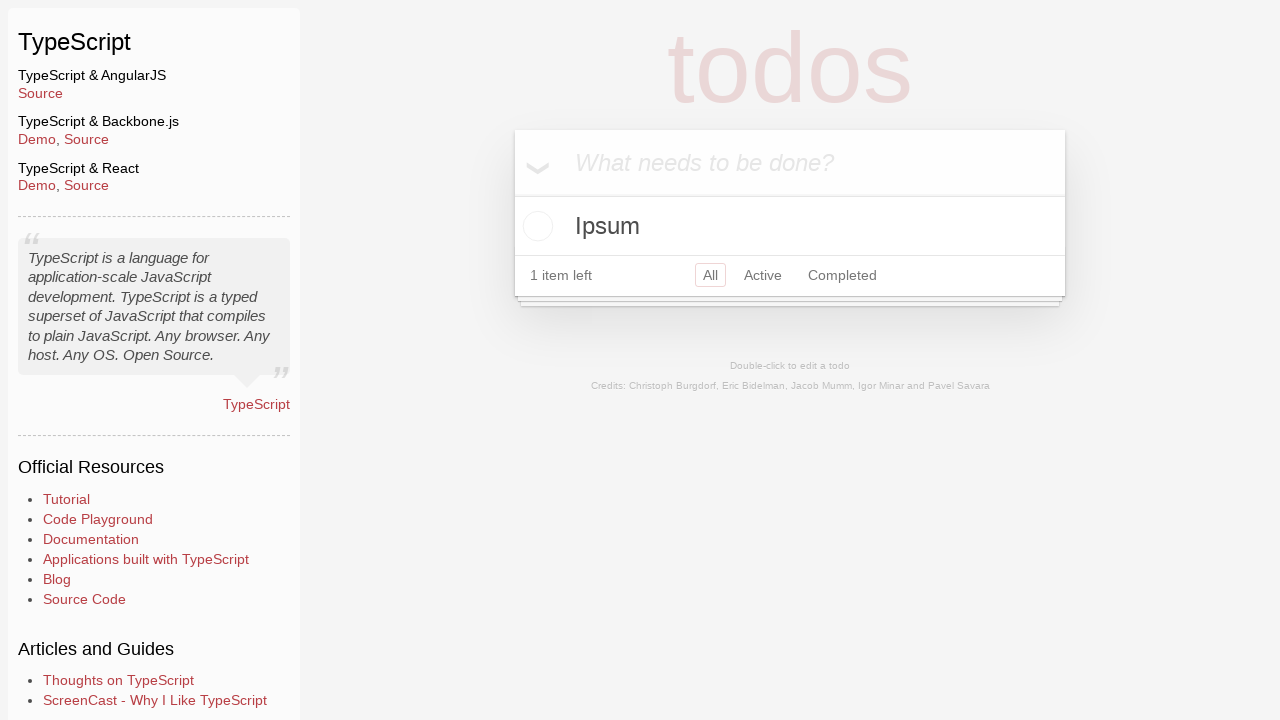

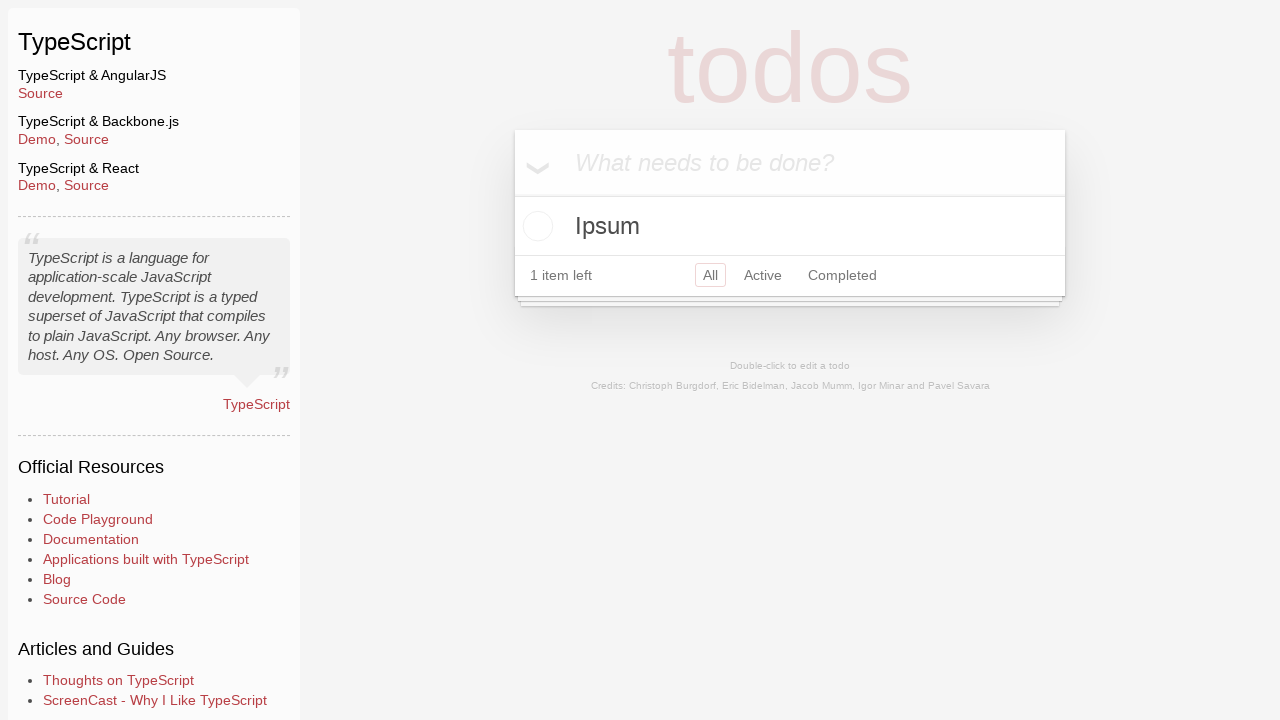